Tests that when both username and password fields are left empty and login is attempted, an error message "Epic sadface: Username is required" is displayed

Starting URL: https://www.saucedemo.com

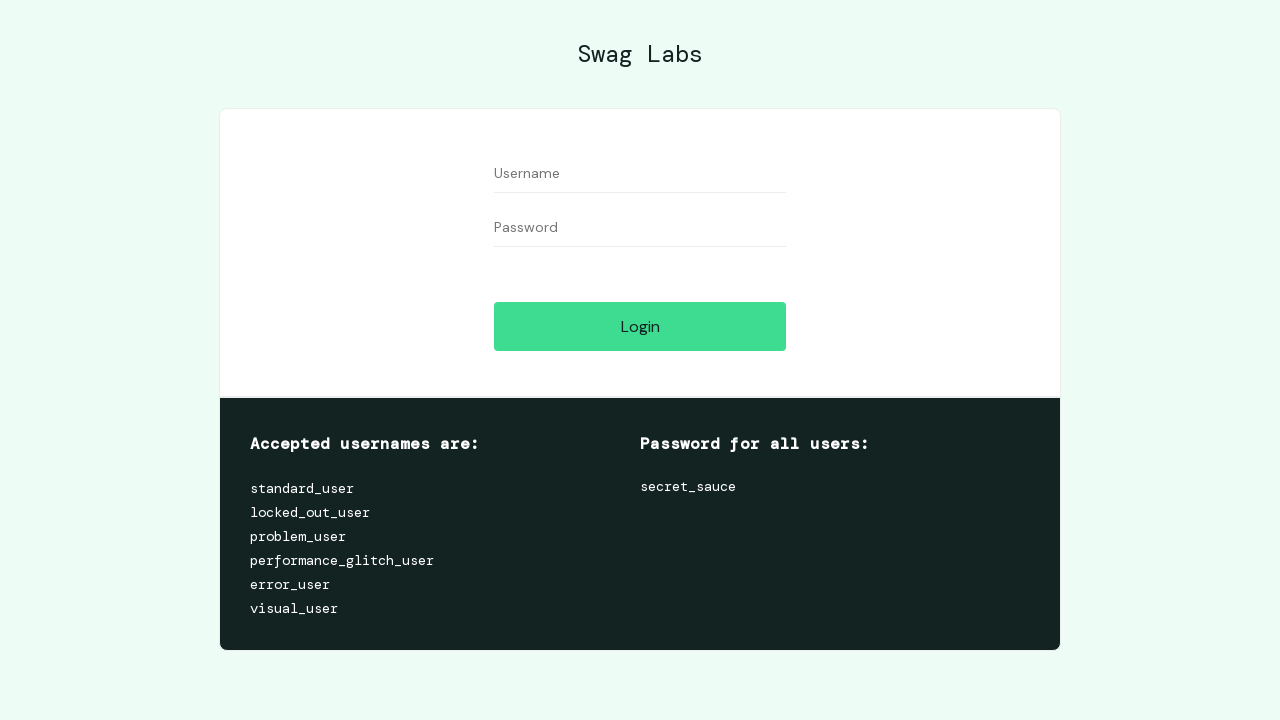

Navigated to Sauce Demo login page
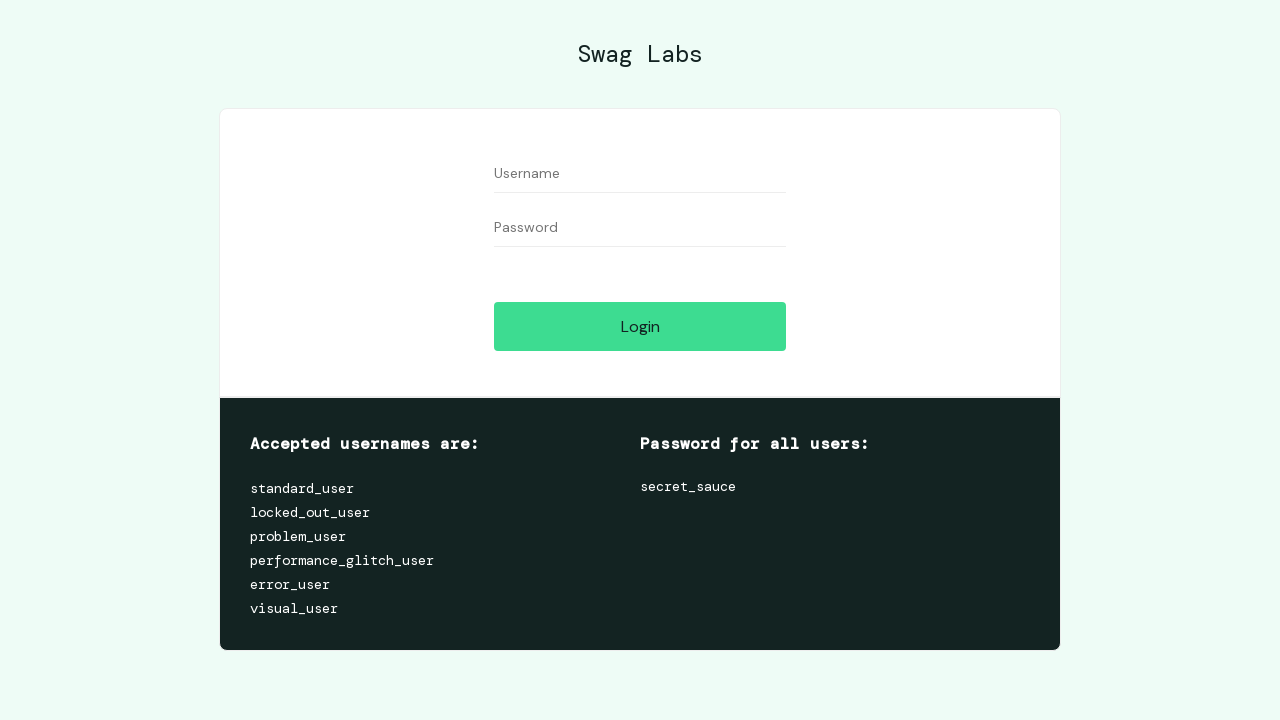

Left username field empty on #user-name
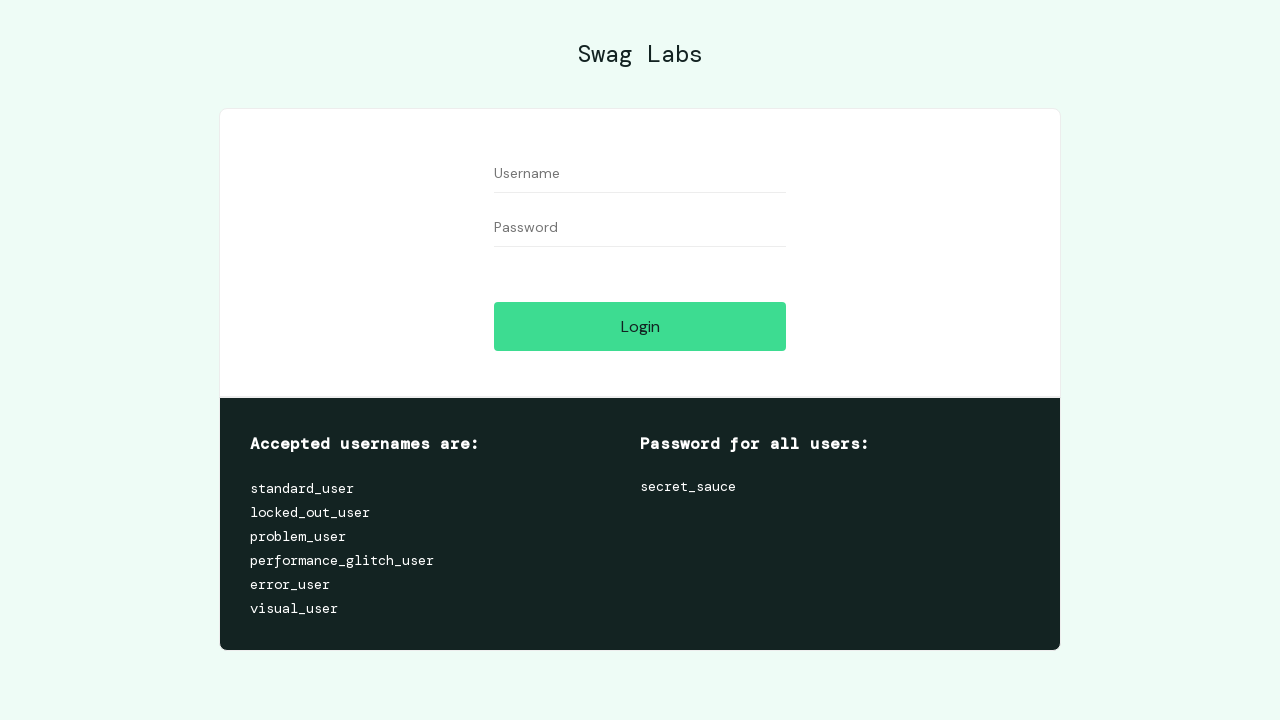

Left password field empty on #password
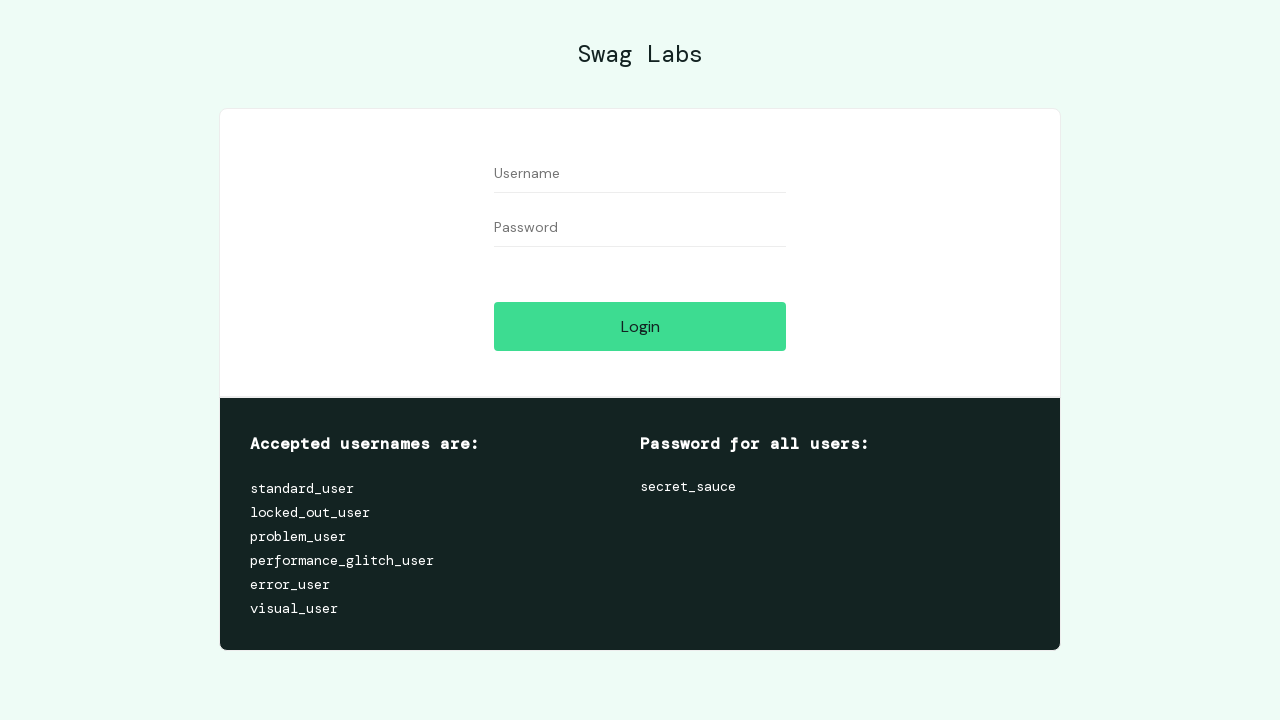

Clicked login button at (640, 326) on #login-button
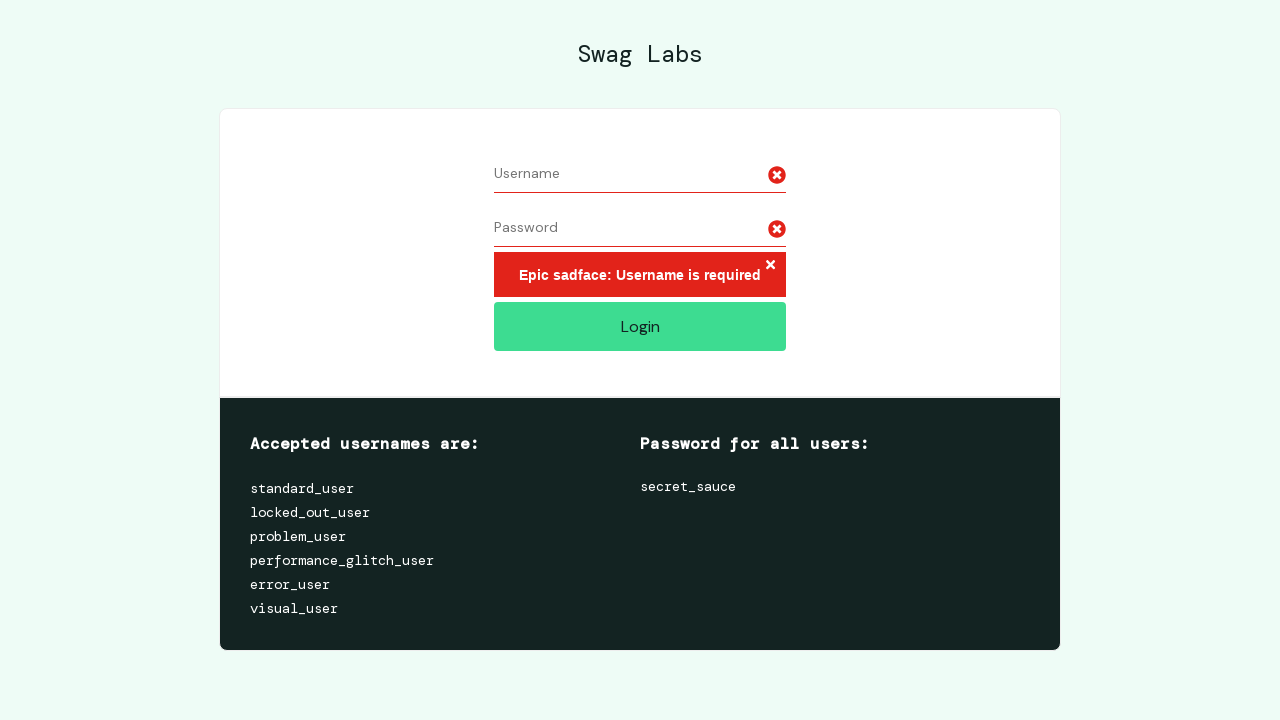

Error message 'Epic sadface: Username is required' displayed
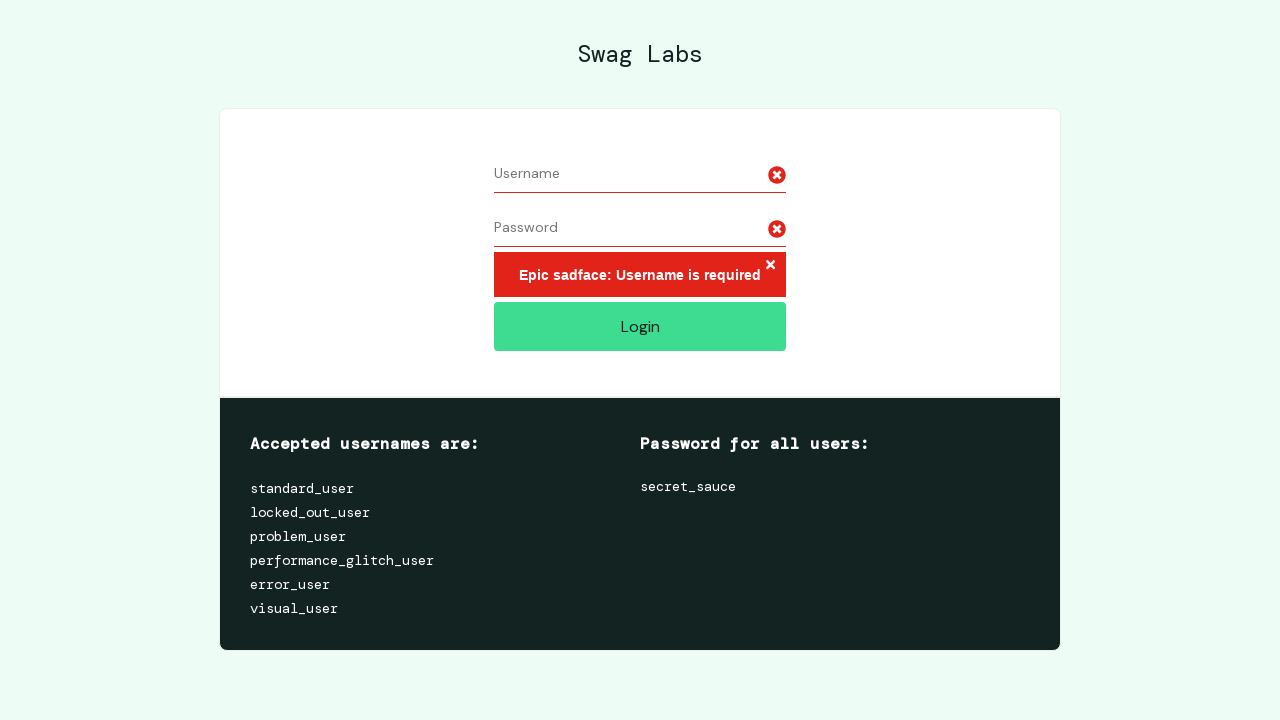

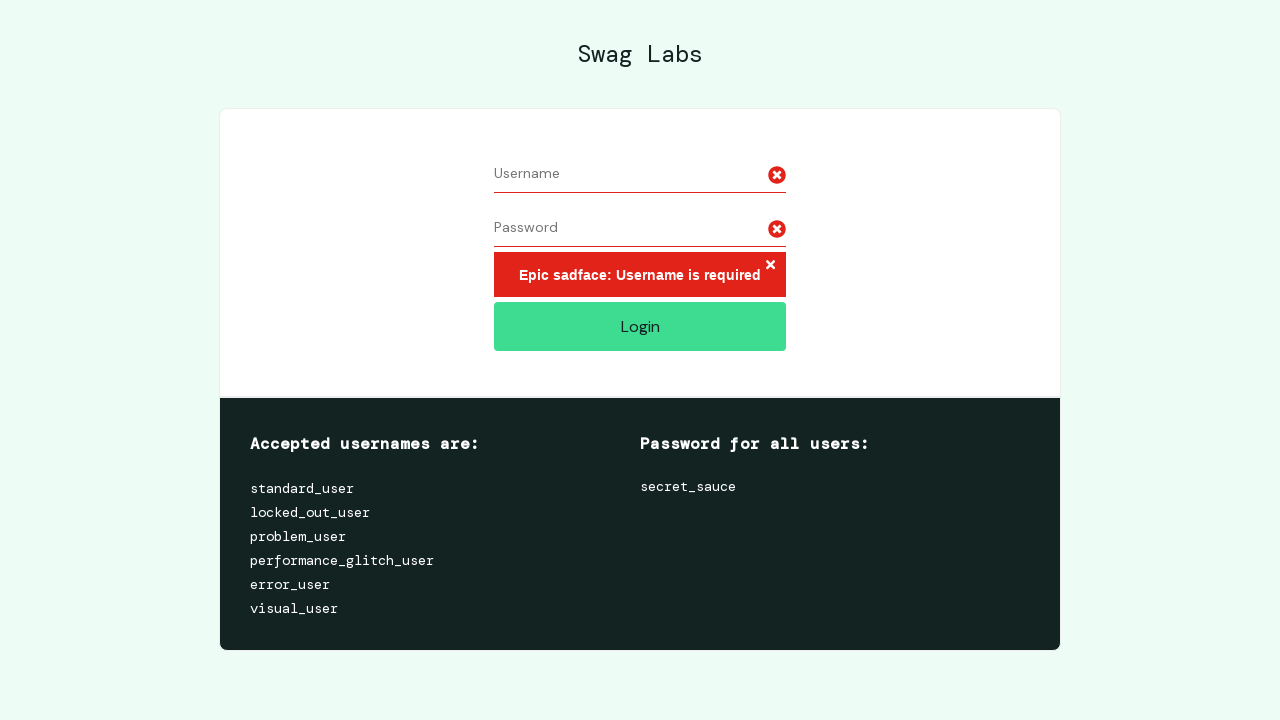